Tests dynamic element appearance by clicking adder button and verifying the newly added element has the correct class

Starting URL: https://www.selenium.dev/selenium/web/dynamic.html

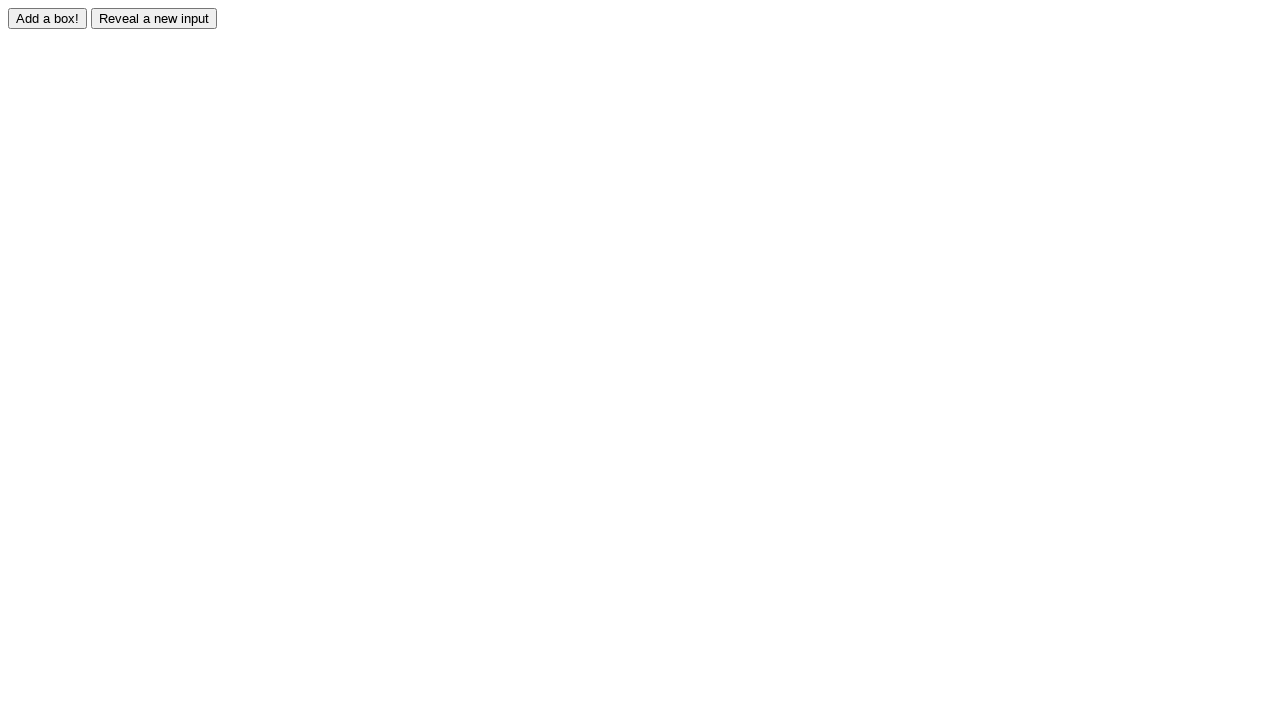

Clicked adder button to add dynamic content at (48, 18) on #adder
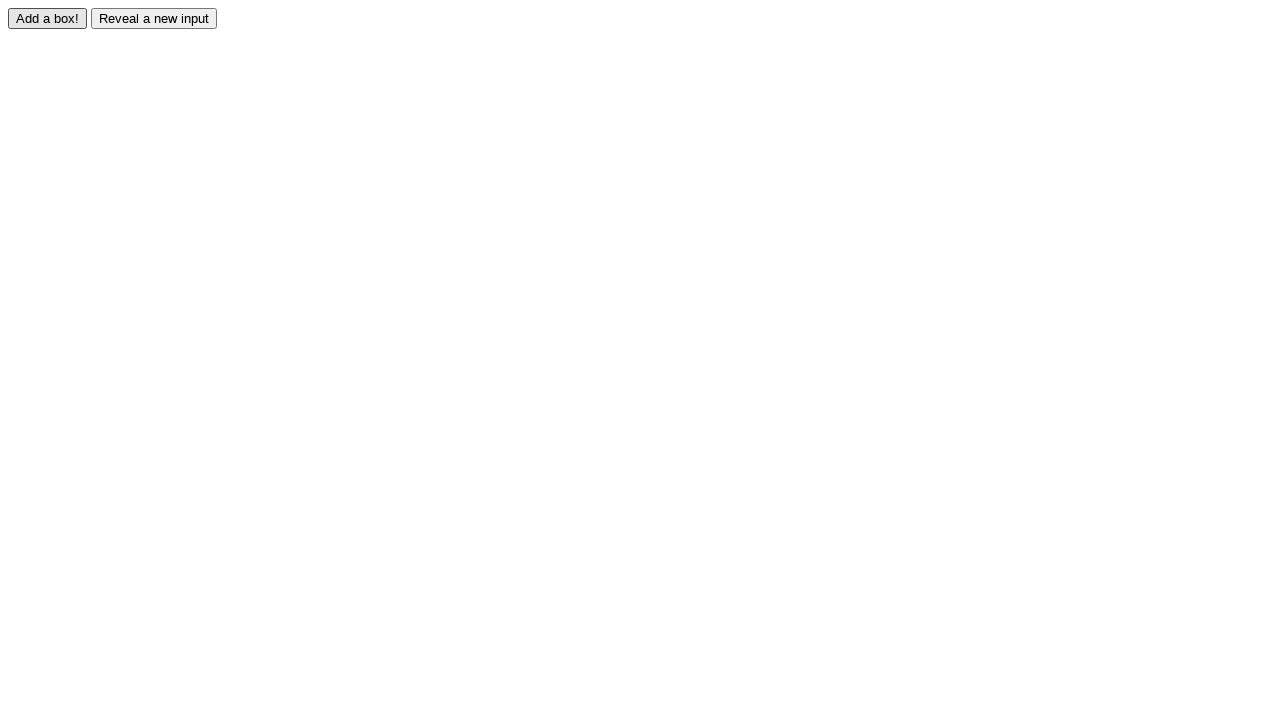

Waited for dynamically added element #box0 to appear
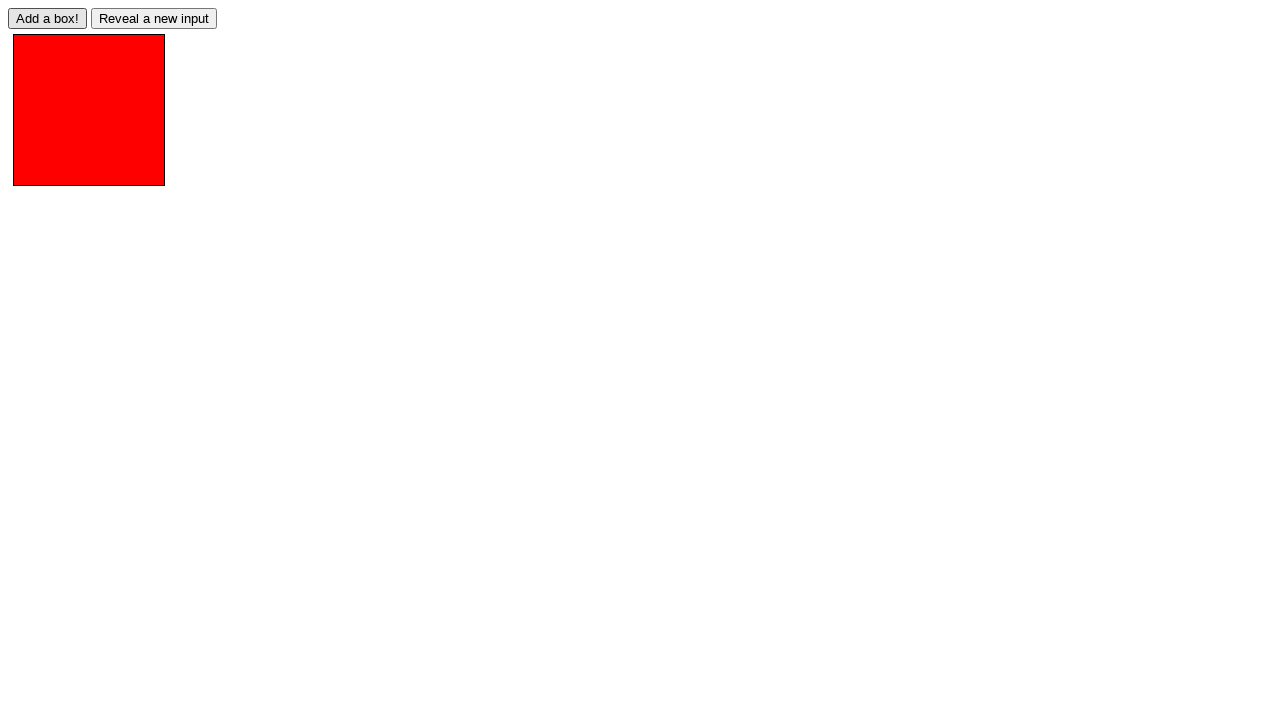

Located the dynamically added element #box0
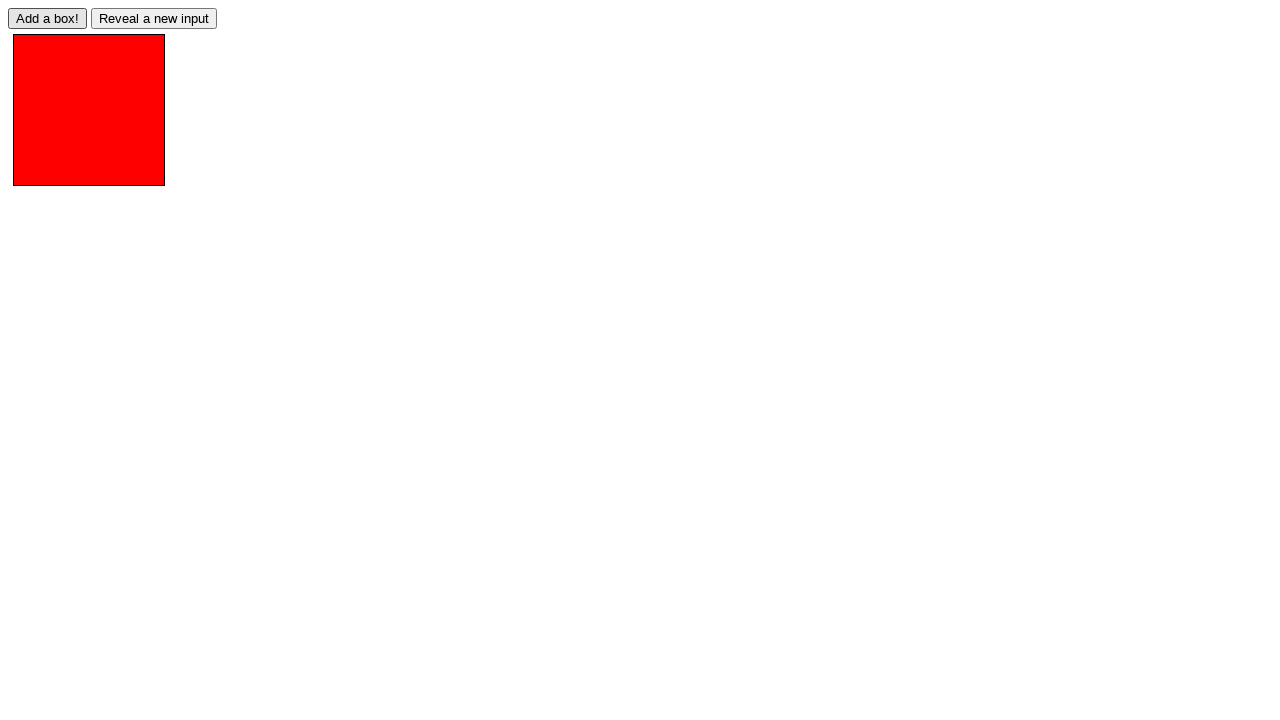

Verified that element #box0 has the correct class 'redbox'
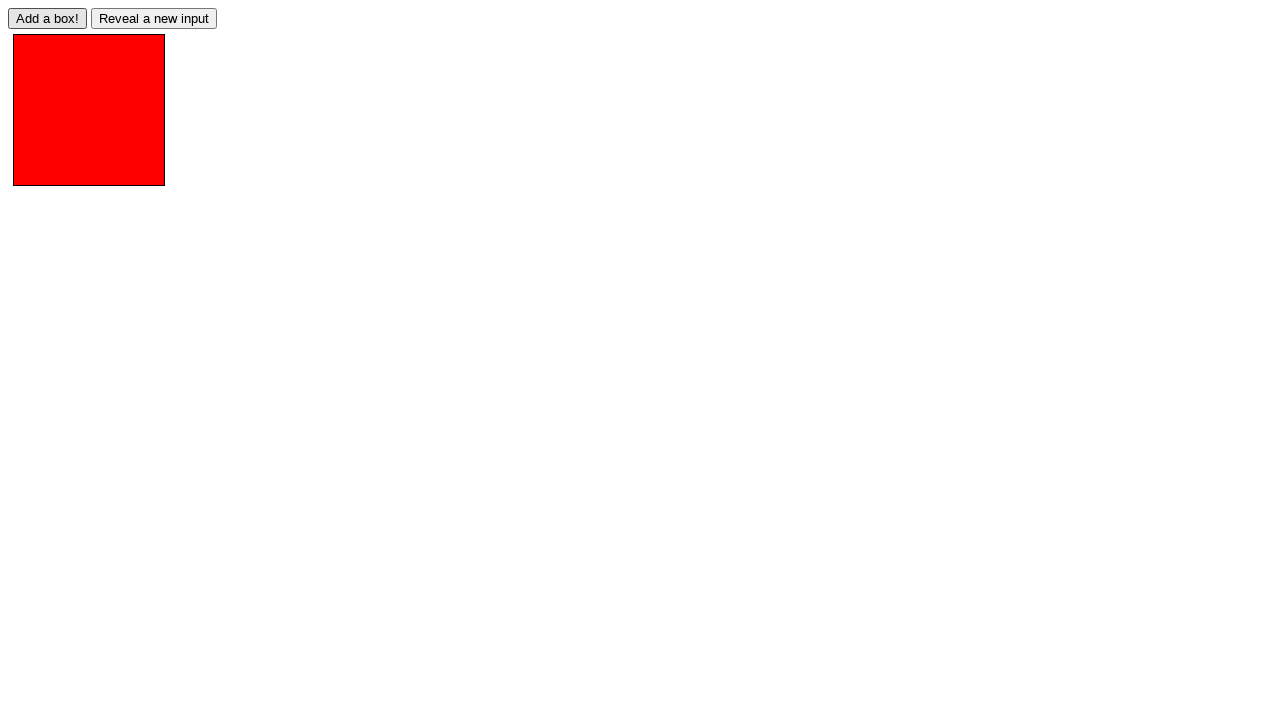

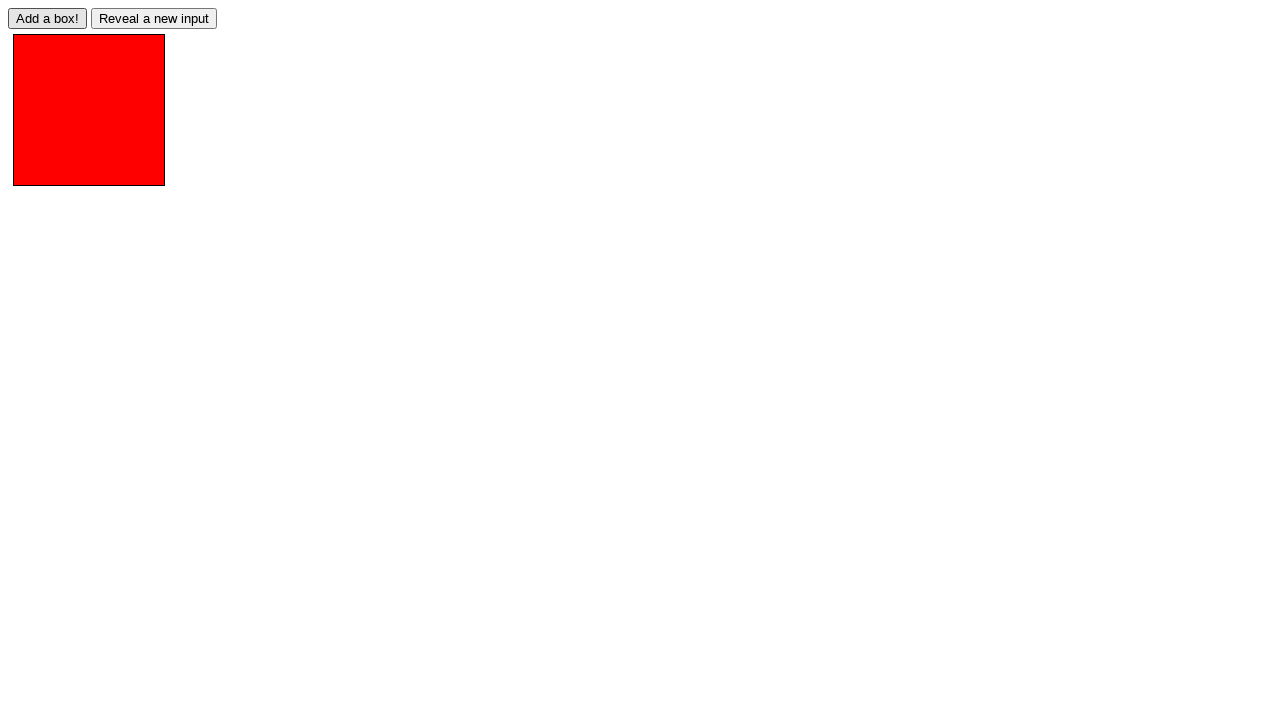